Tests dynamic control toggling by clicking toggle buttons and interacting with dynamically appearing/disappearing checkbox elements

Starting URL: https://v1.training-support.net/selenium/dynamic-controls

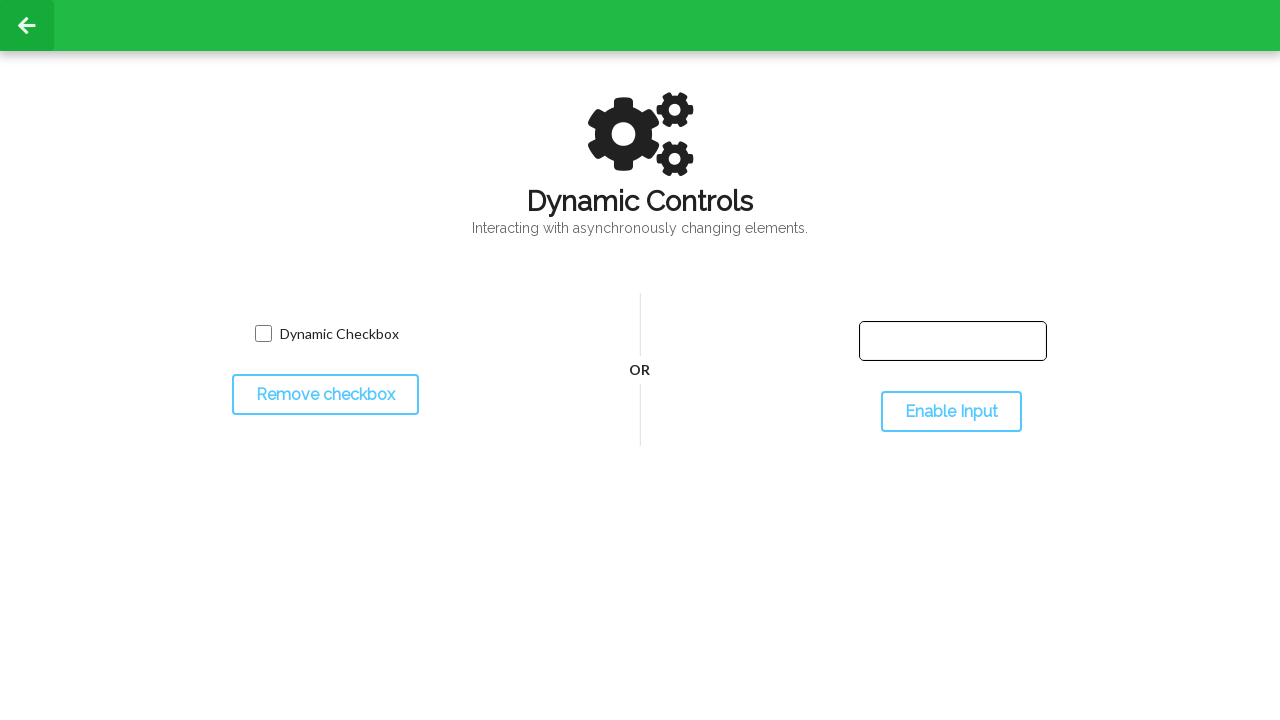

Clicked toggle button to hide the checkbox at (325, 395) on #toggleCheckbox
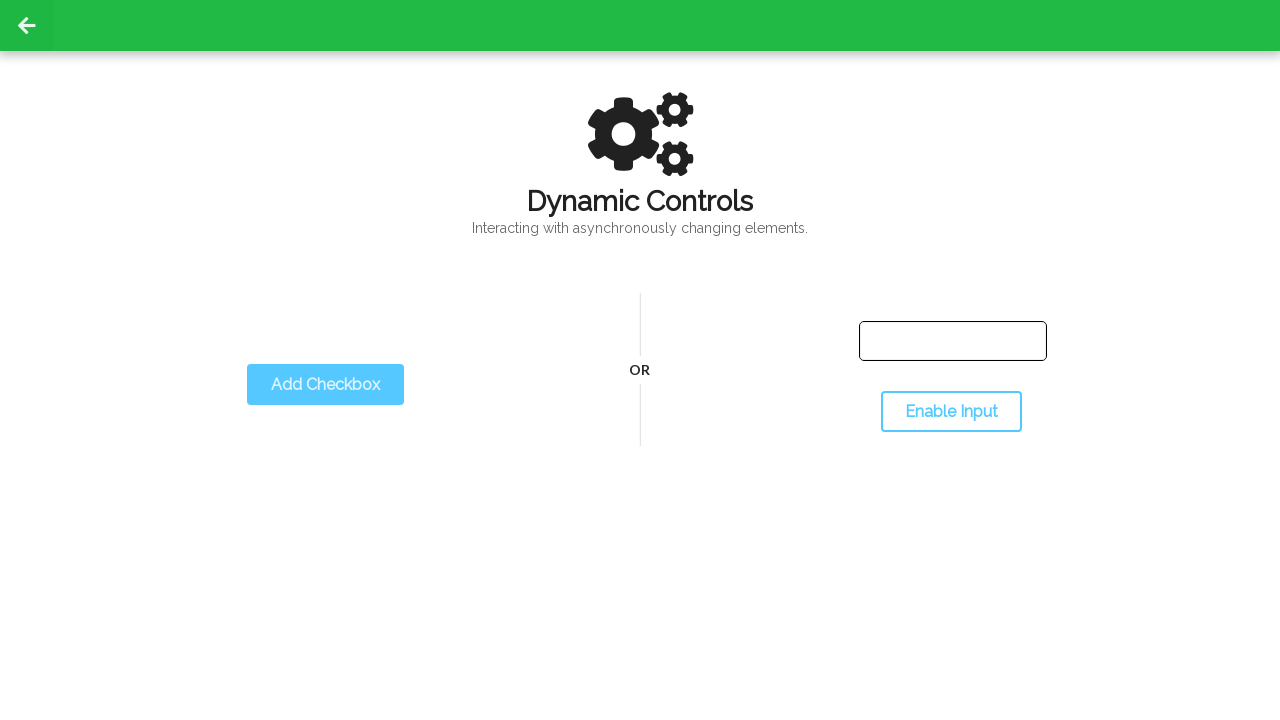

Checkbox disappeared after toggle
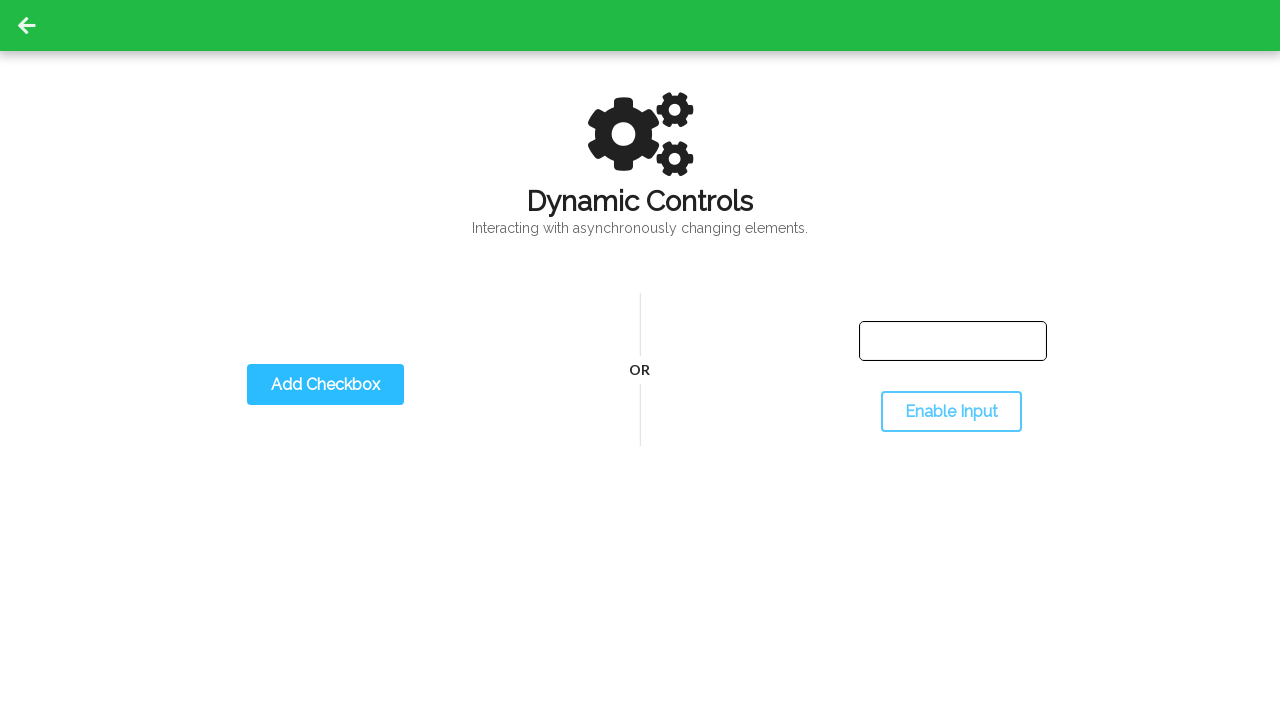

Clicked toggle button to show the checkbox again at (325, 385) on #toggleCheckbox
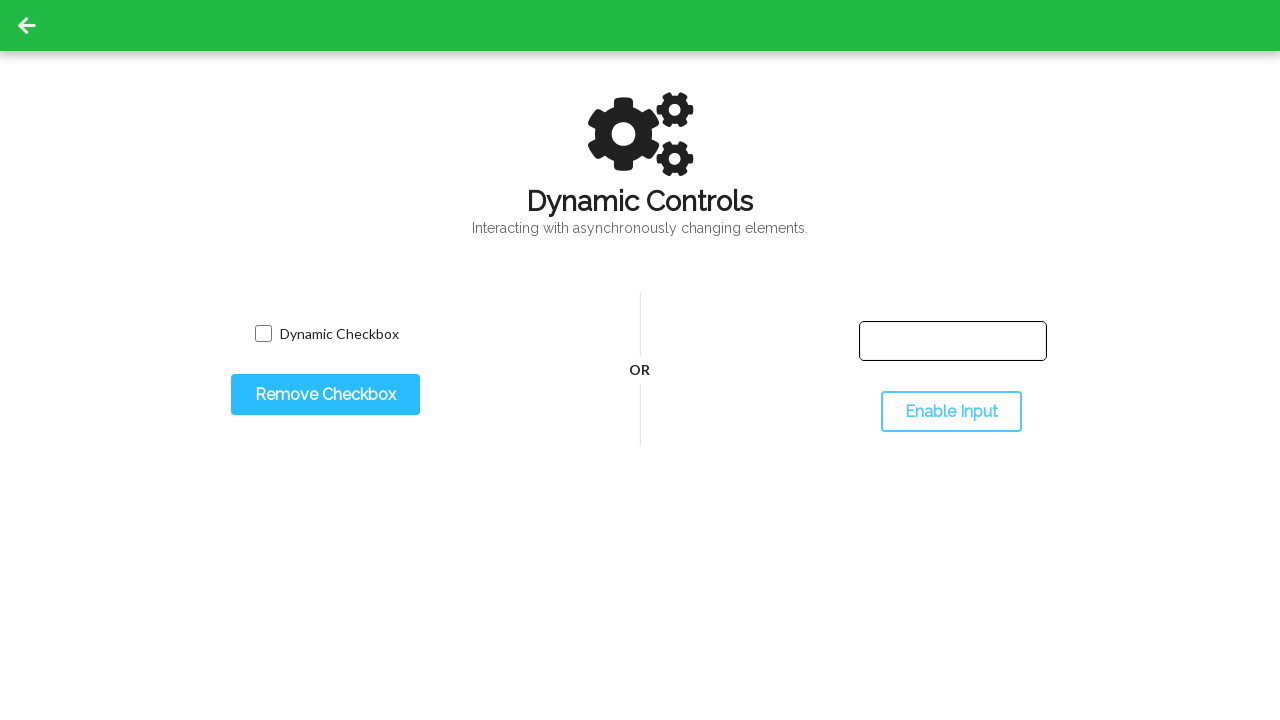

Clicked the dynamically appearing checkbox at (263, 334) on input[name='toggled']
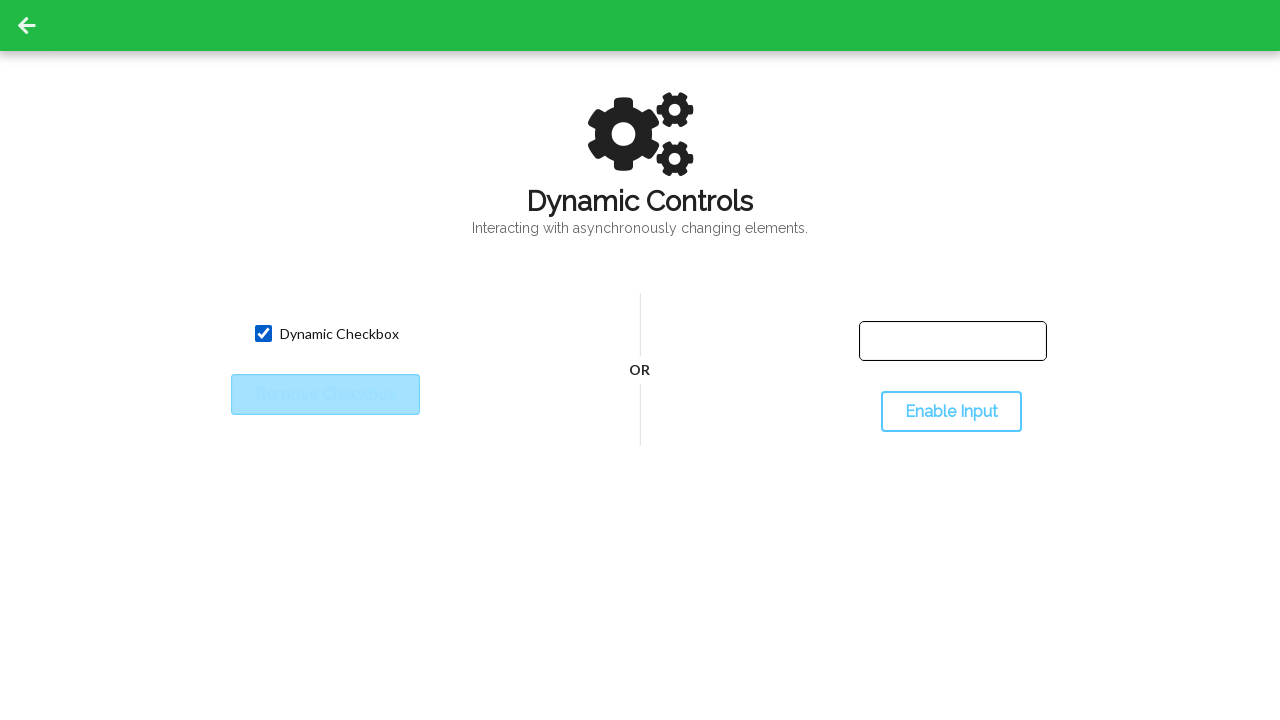

Clicked toggle button once more at (325, 395) on #toggleCheckbox
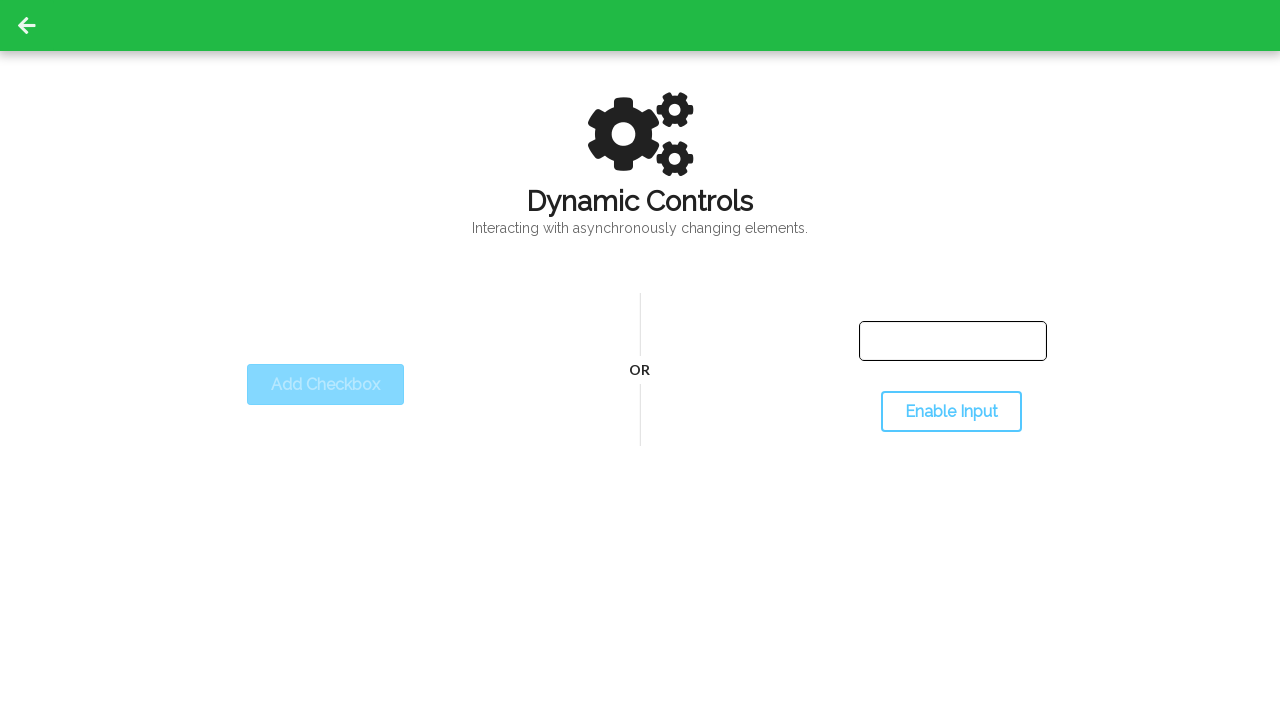

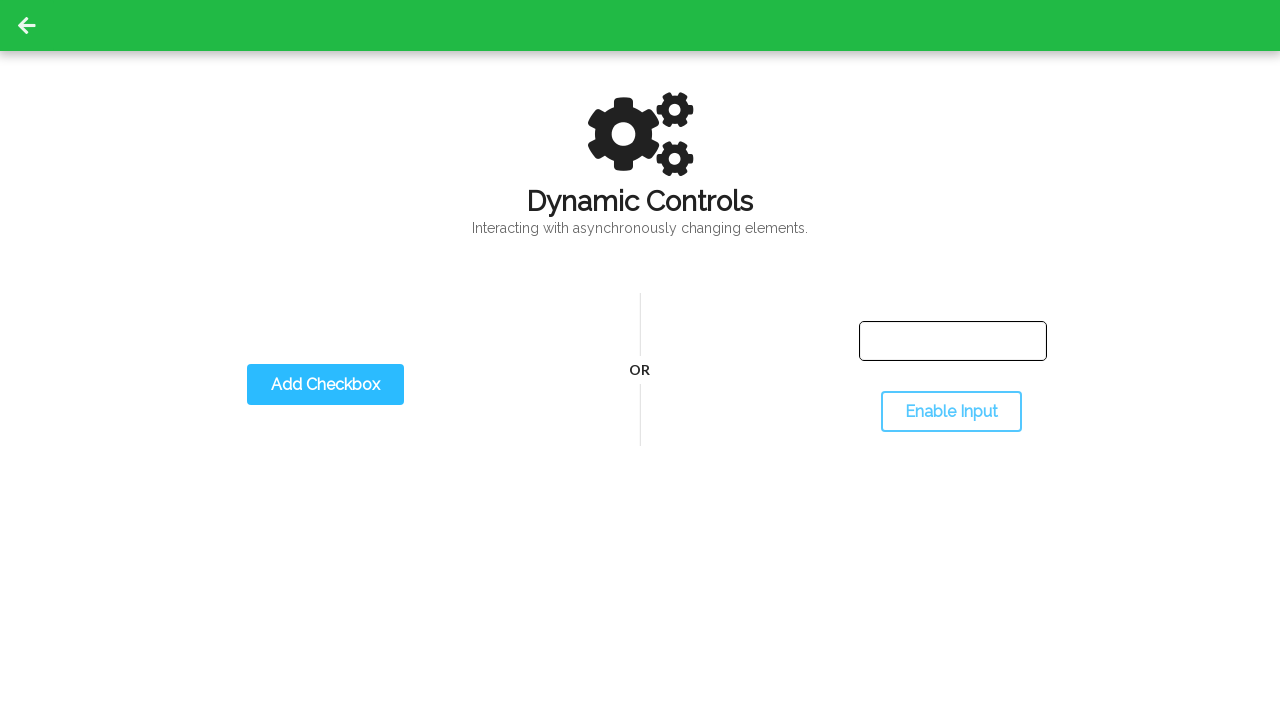